Tests radio button functionality by clicking the third radio button and verifying it becomes selected on a practice automation site.

Starting URL: https://rahulshettyacademy.com/AutomationPractice/

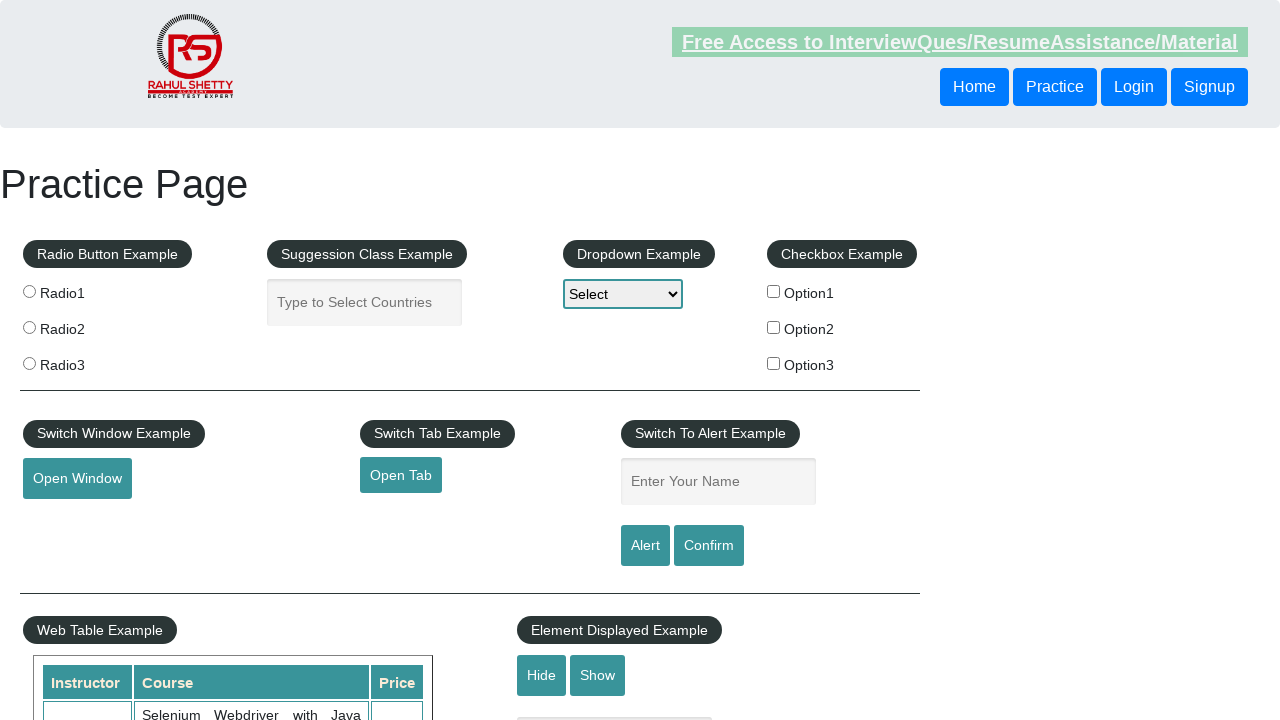

Located all radio buttons on the page
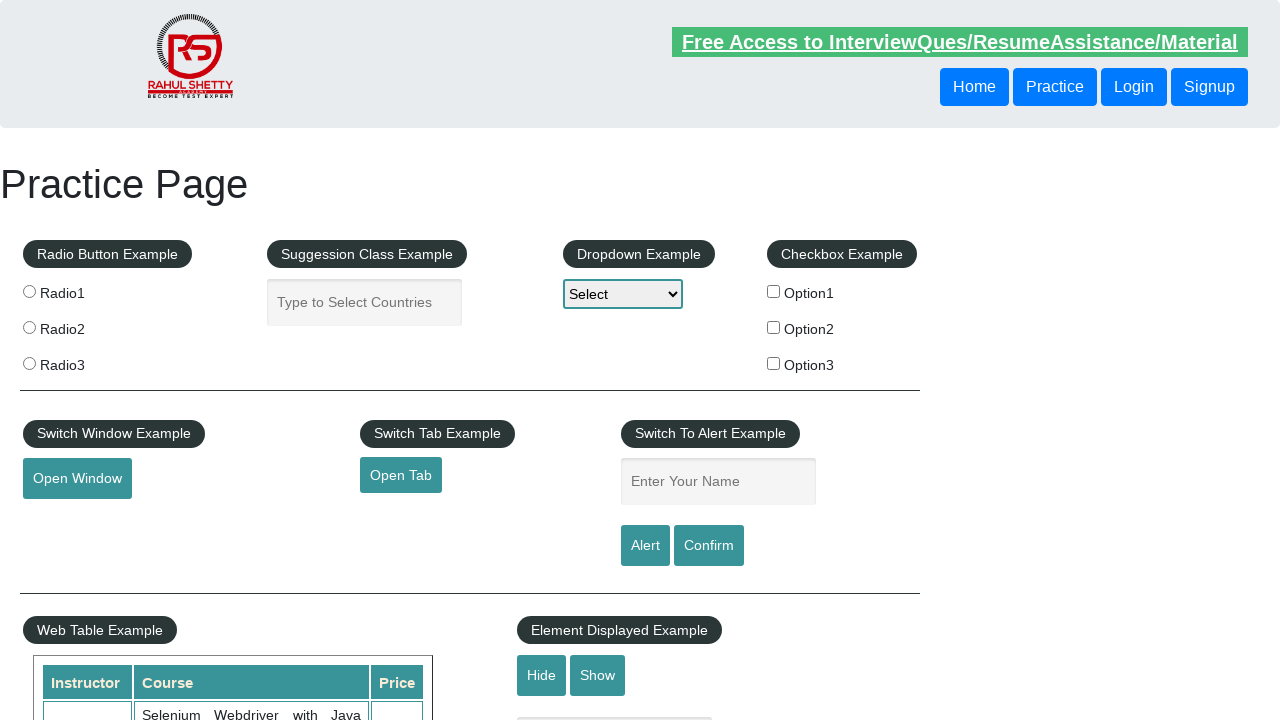

Clicked the third radio button at (29, 363) on .radioButton >> nth=2
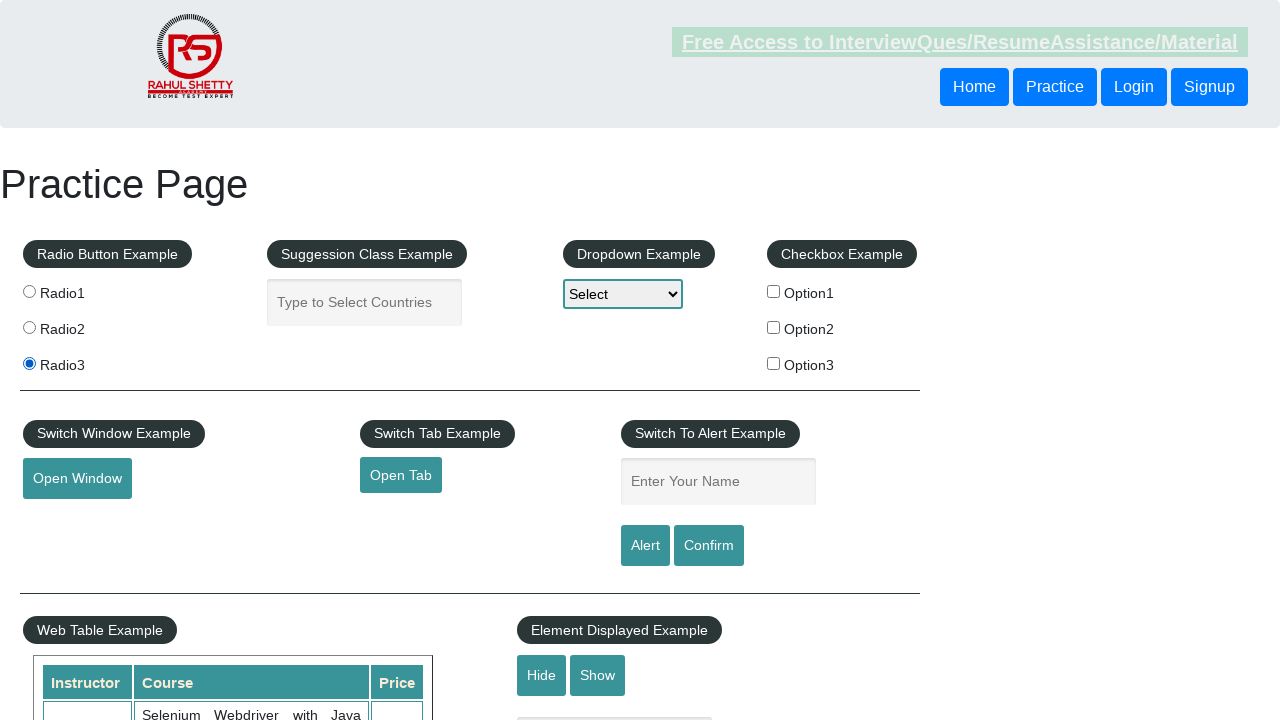

Verified that the third radio button is now selected
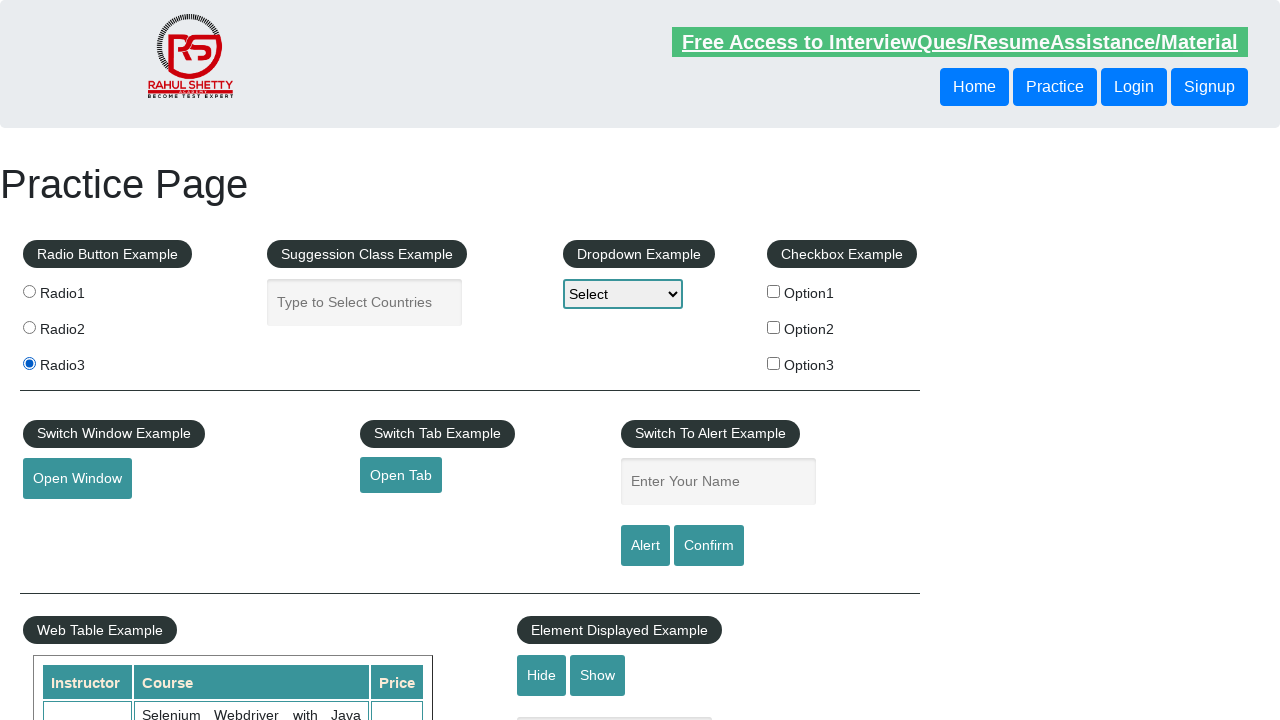

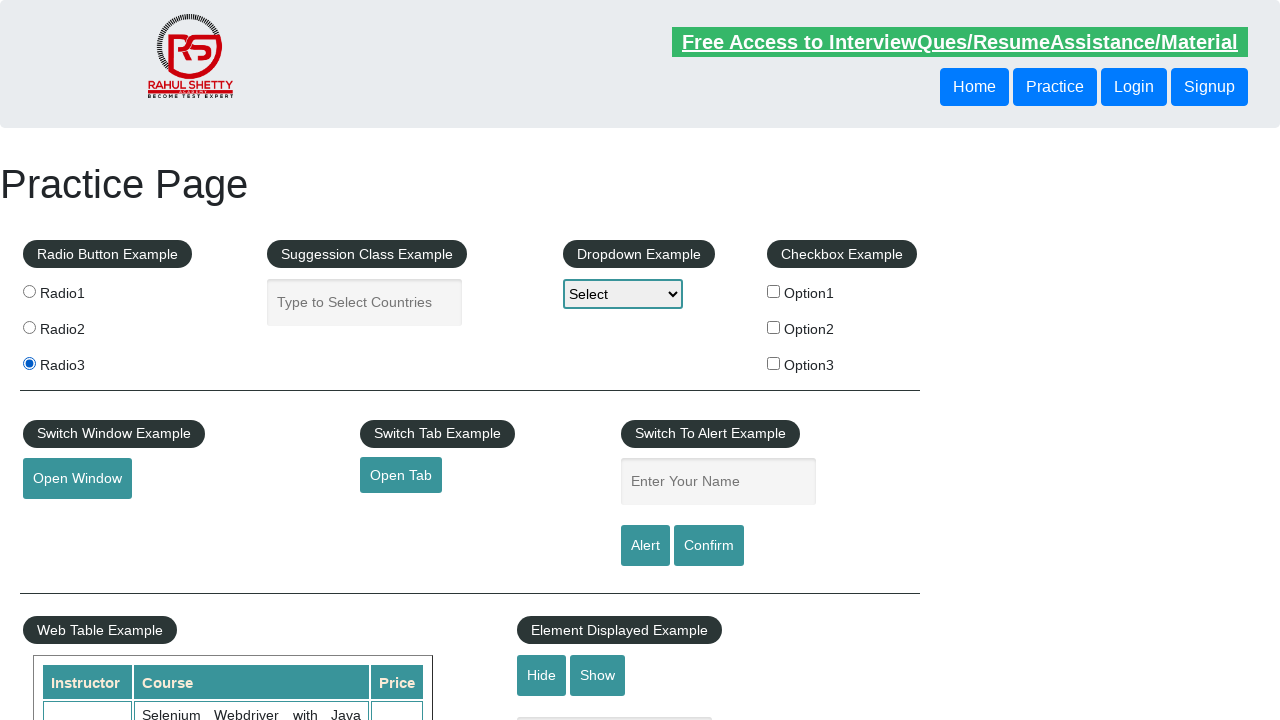